Tests JavaScript Prompt popup by triggering it, entering text, and verifying the entered text appears in the result

Starting URL: https://the-internet.herokuapp.com/javascript_alerts

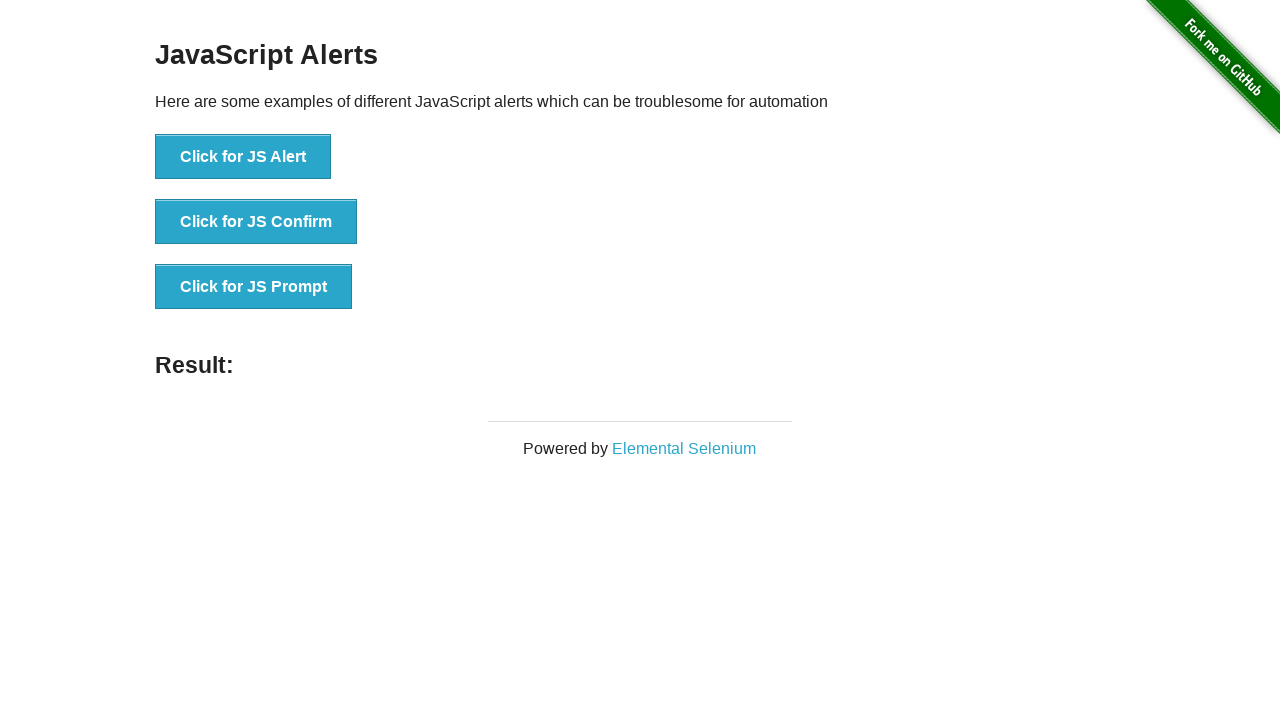

Set up dialog handler to accept prompt with input text 'Test Input'
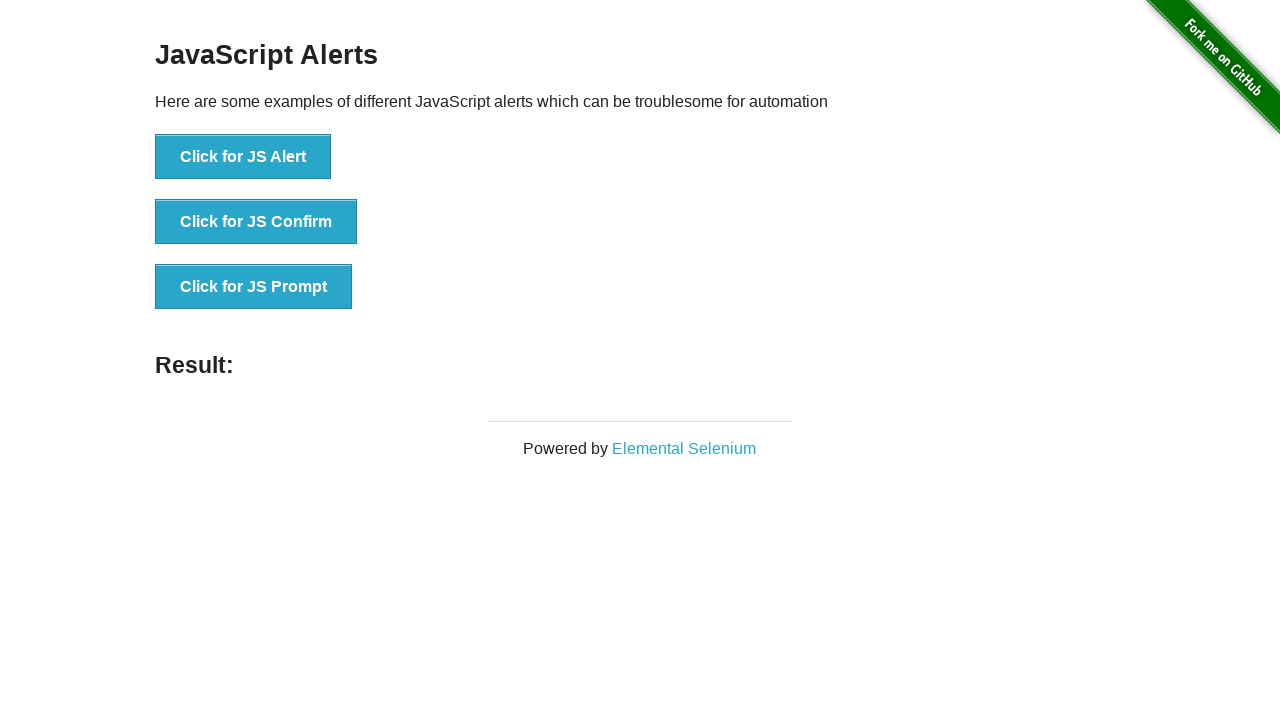

Clicked button to trigger JavaScript Prompt at (254, 287) on button:has-text('Click for JS Prompt')
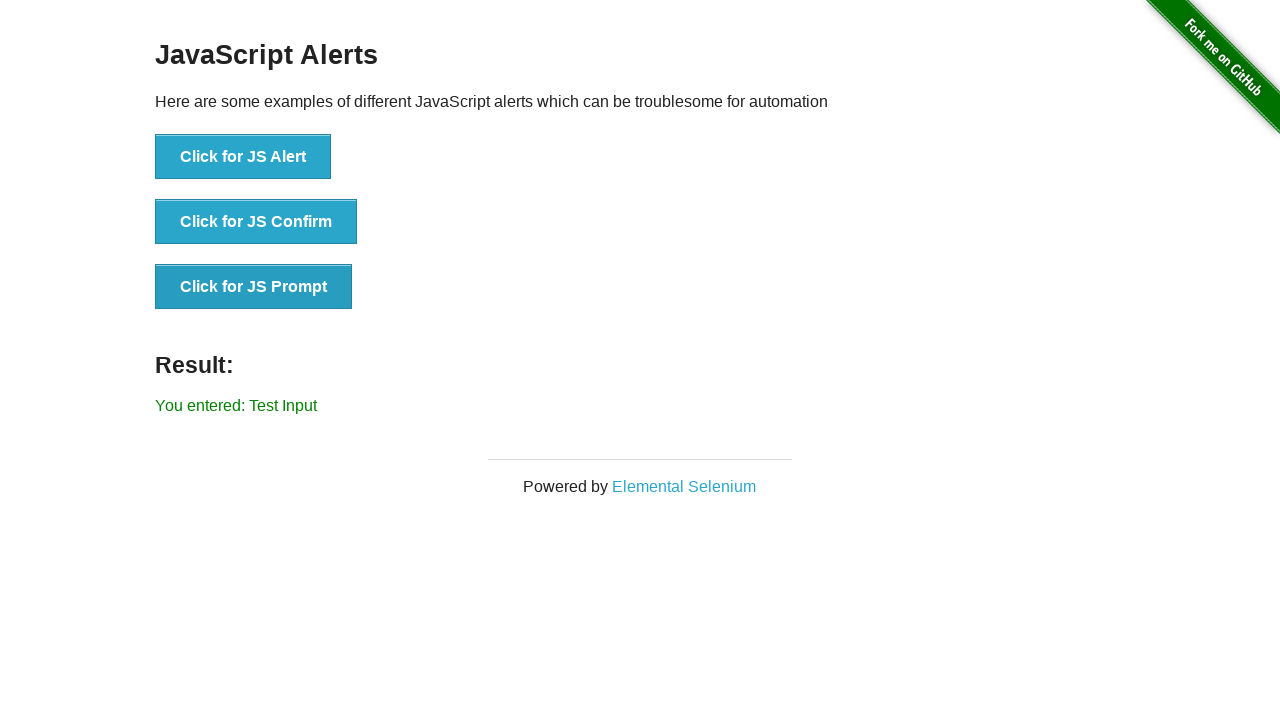

Result element appeared on page
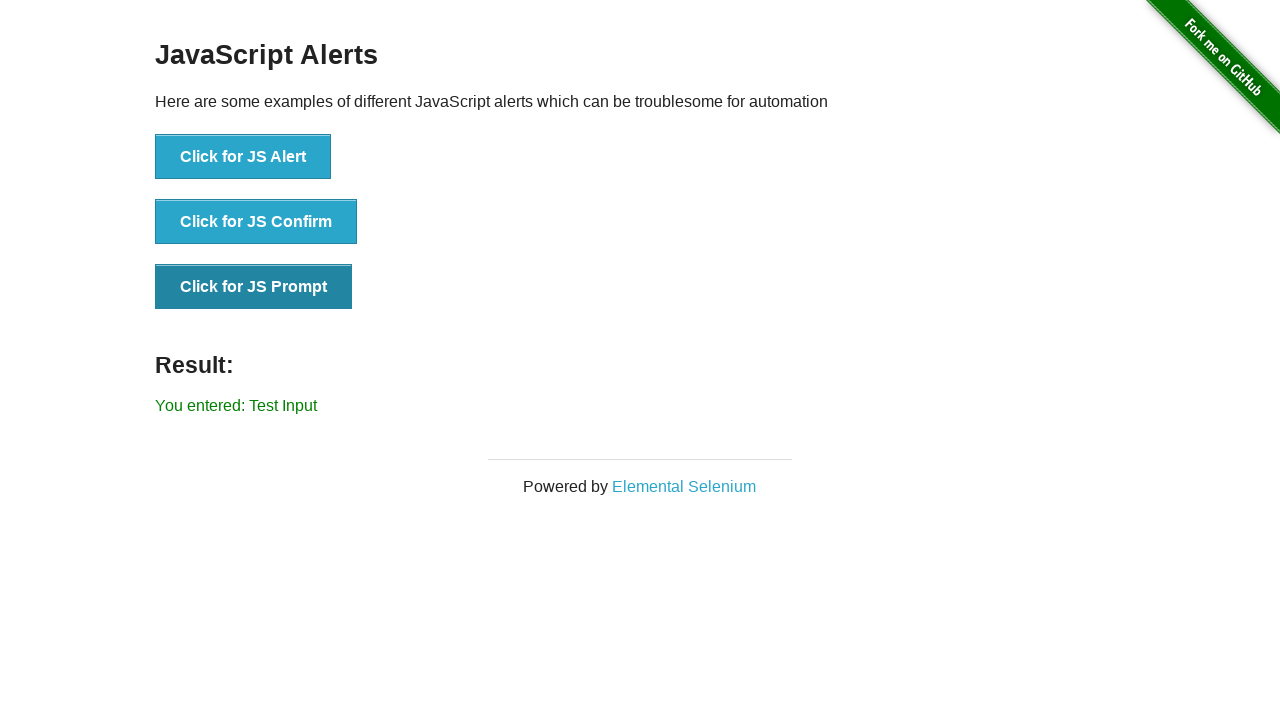

Retrieved result text: 'You entered: Test Input'
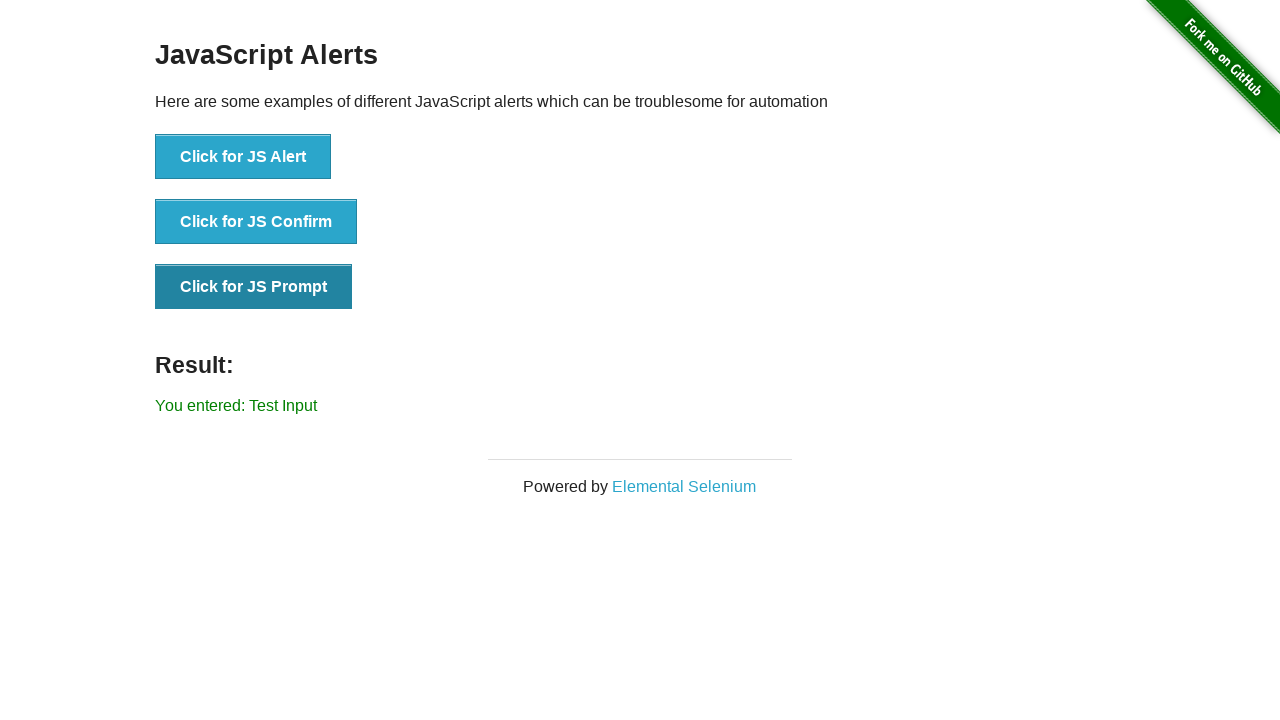

Verified result text matches expected value 'You entered: Test Input'
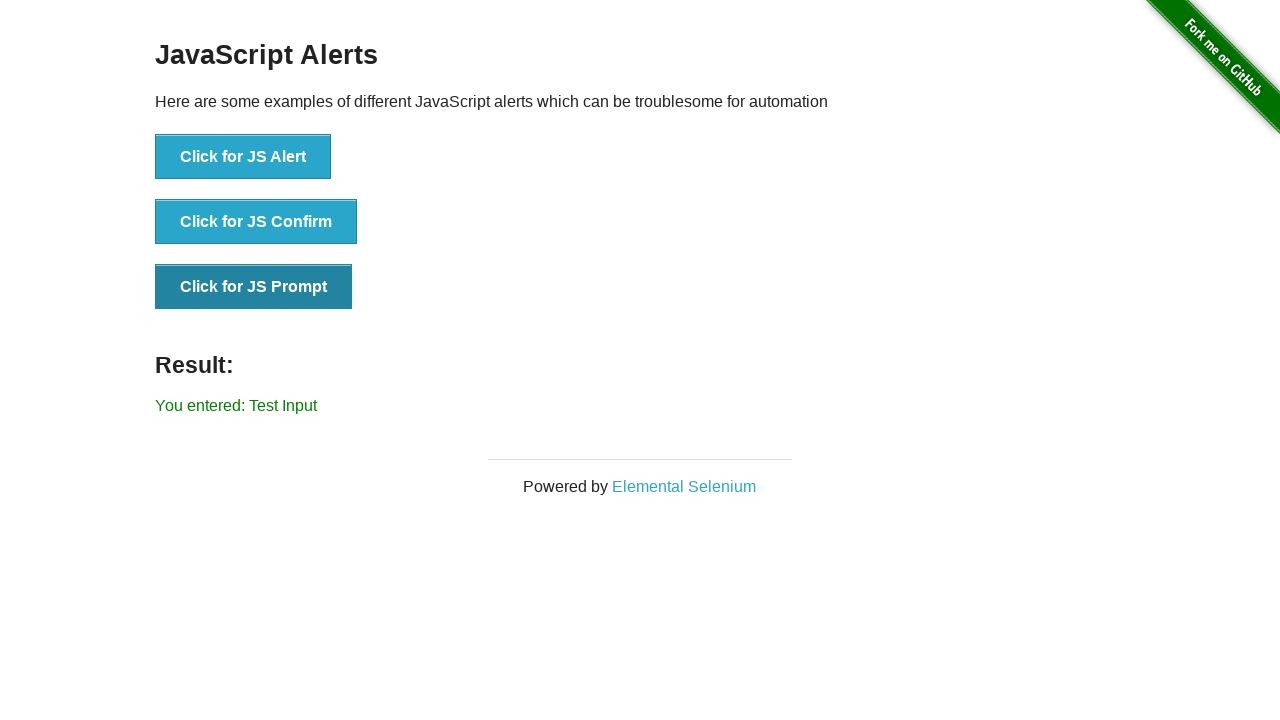

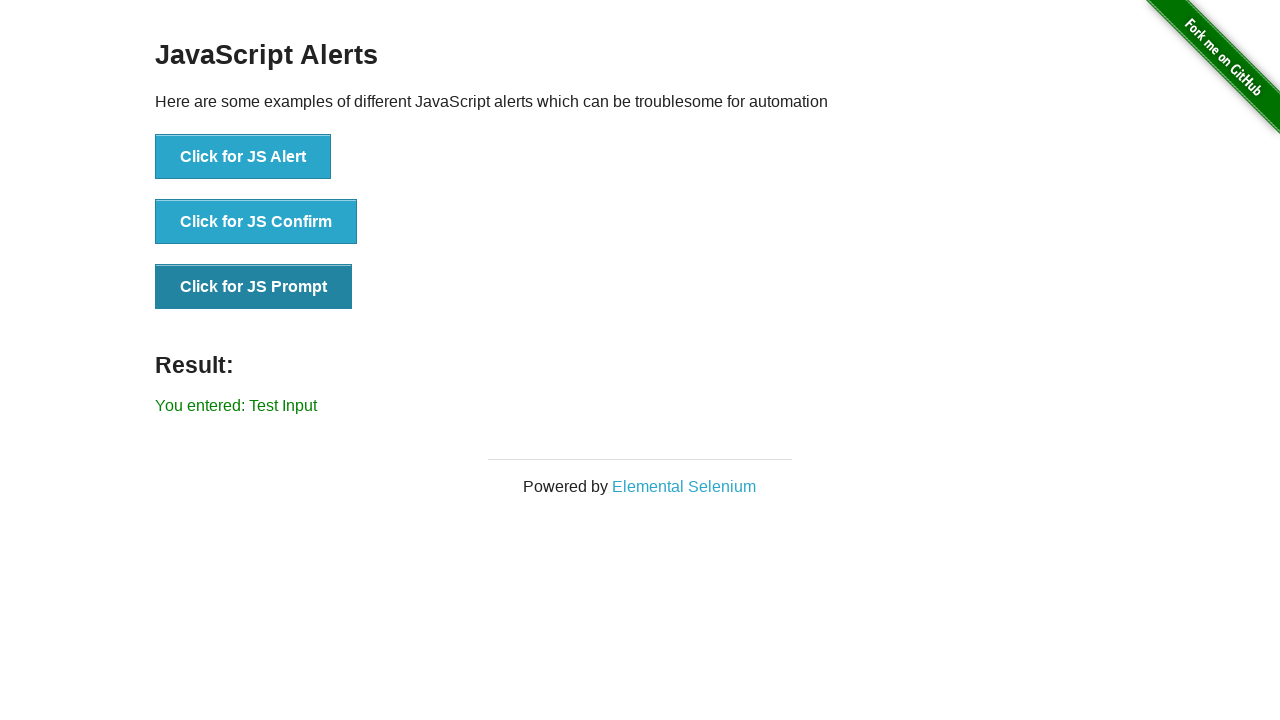